Tests multiple window handling by navigating to a demo page and clicking a button that opens a new window

Starting URL: https://demo.automationtesting.in/Windows.html

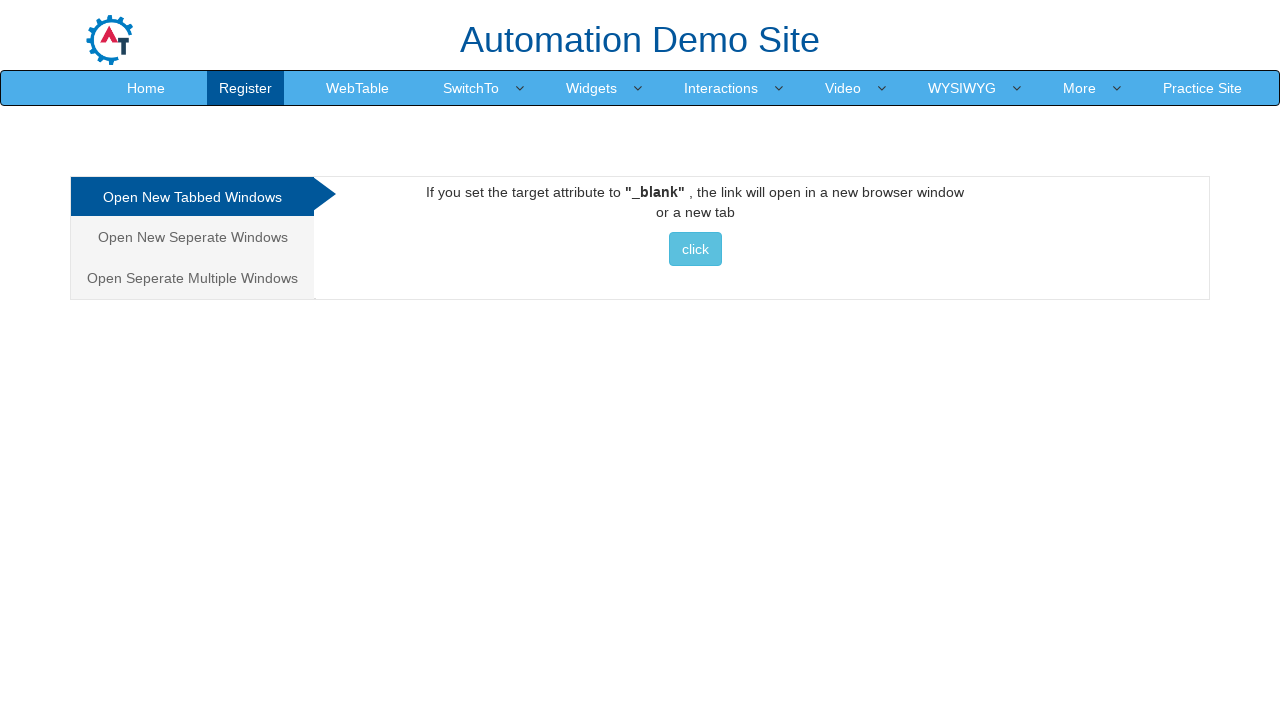

Clicked button to open a new window at (695, 249) on button.btn.btn-info >> nth=0
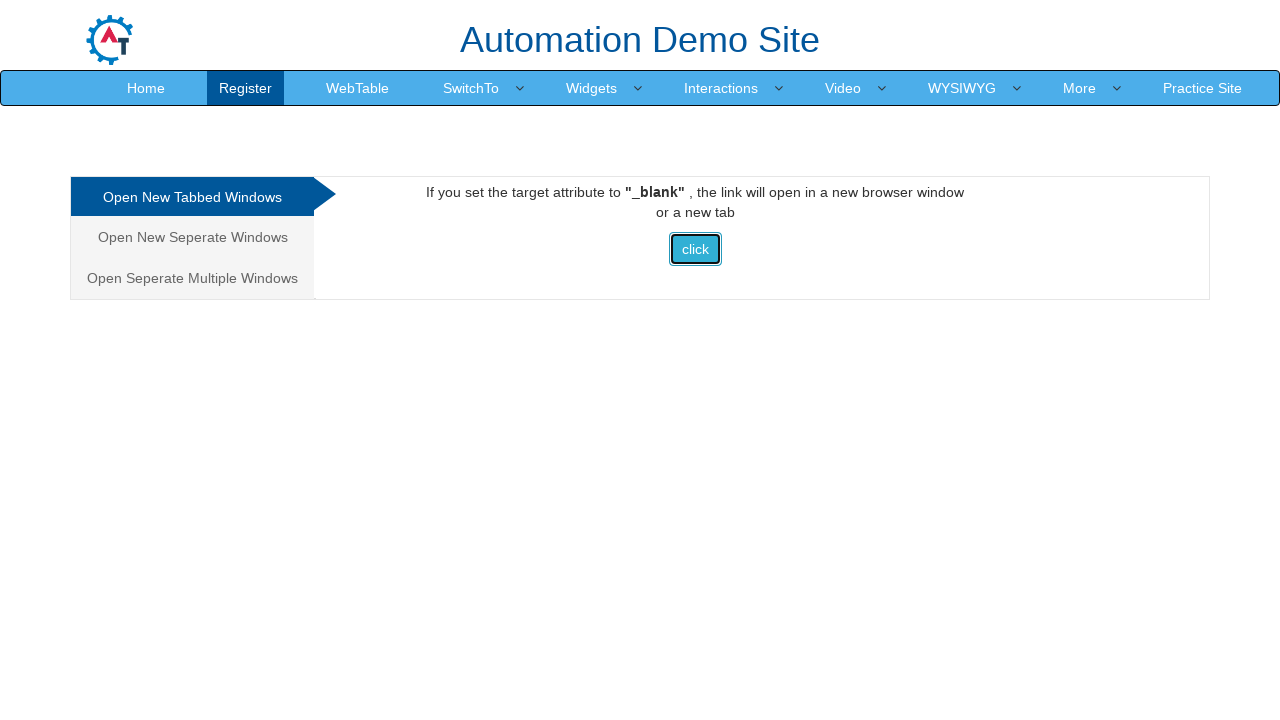

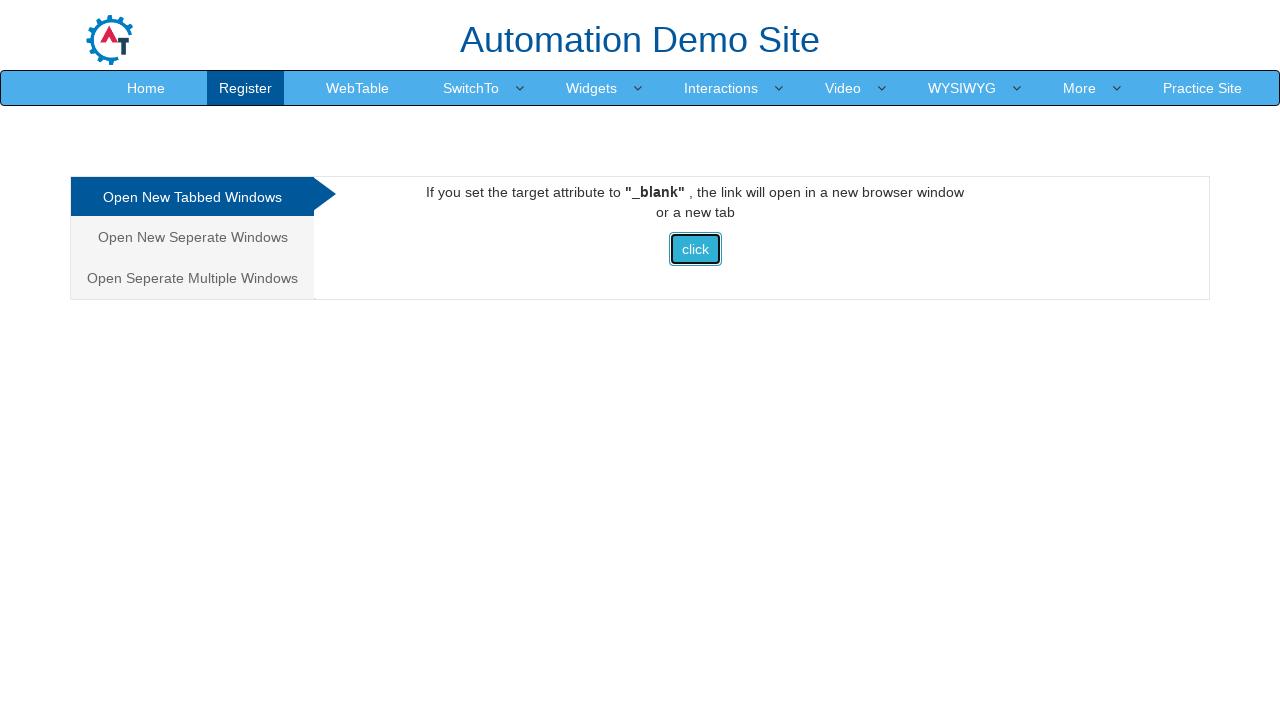